Tests form interactions on a demo registration page including filling text fields, handling JavaScript alerts, scrolling the page, selecting from multi-select and dropdown lists, and refreshing the page.

Starting URL: http://demo.automationtesting.in/Register.html

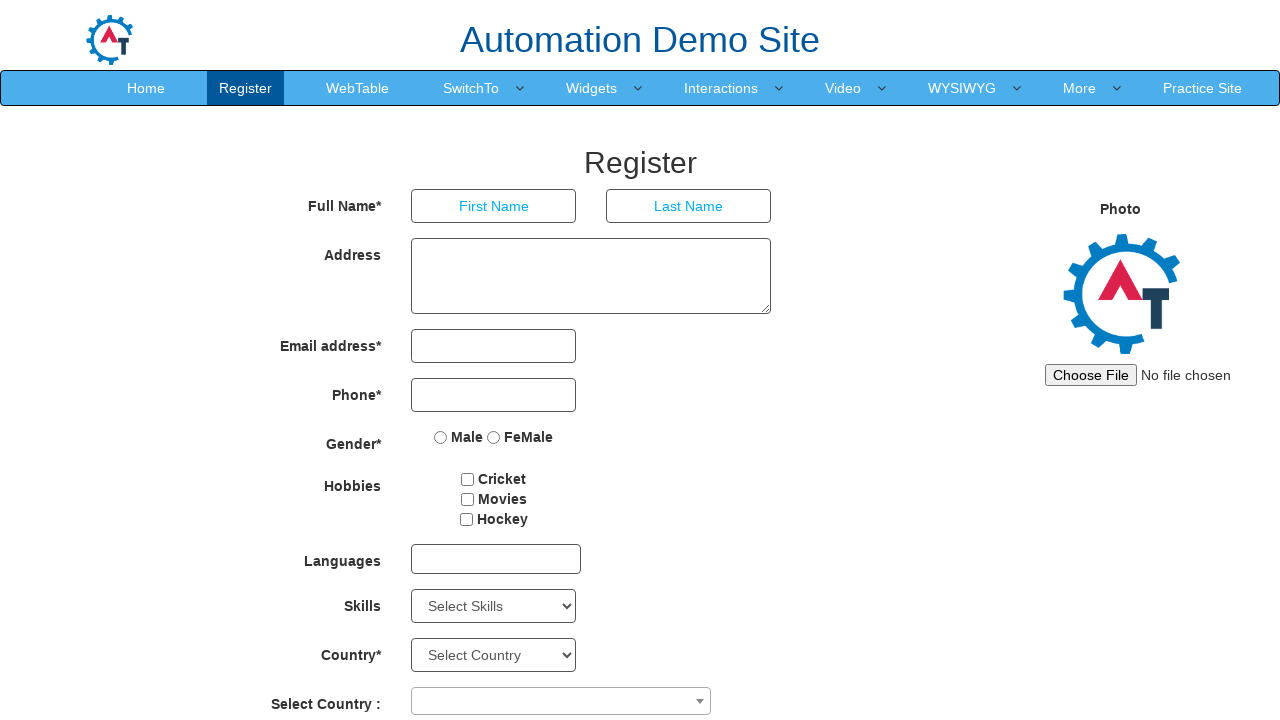

Set up dialog handler to accept alerts
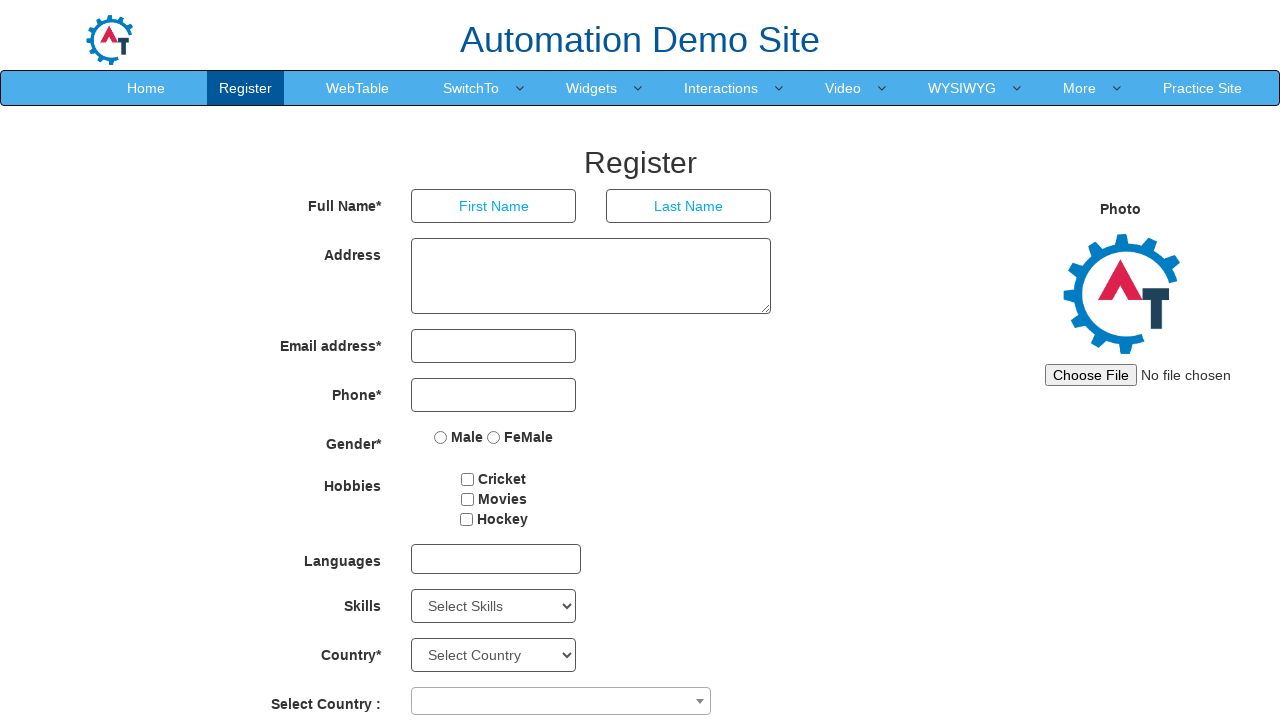

JavaScript alert 'Welcome to Register Page' displayed and accepted
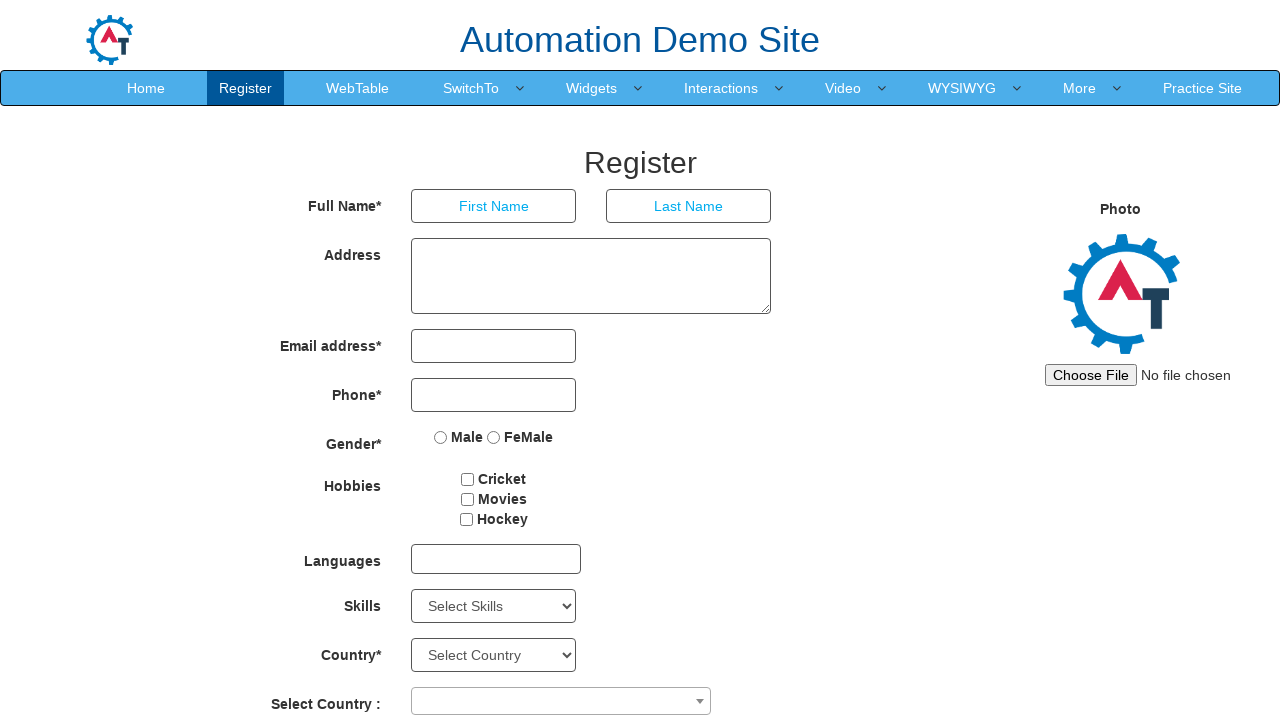

Filled first name field with 'Jones' on input[ng-model='FirstName']
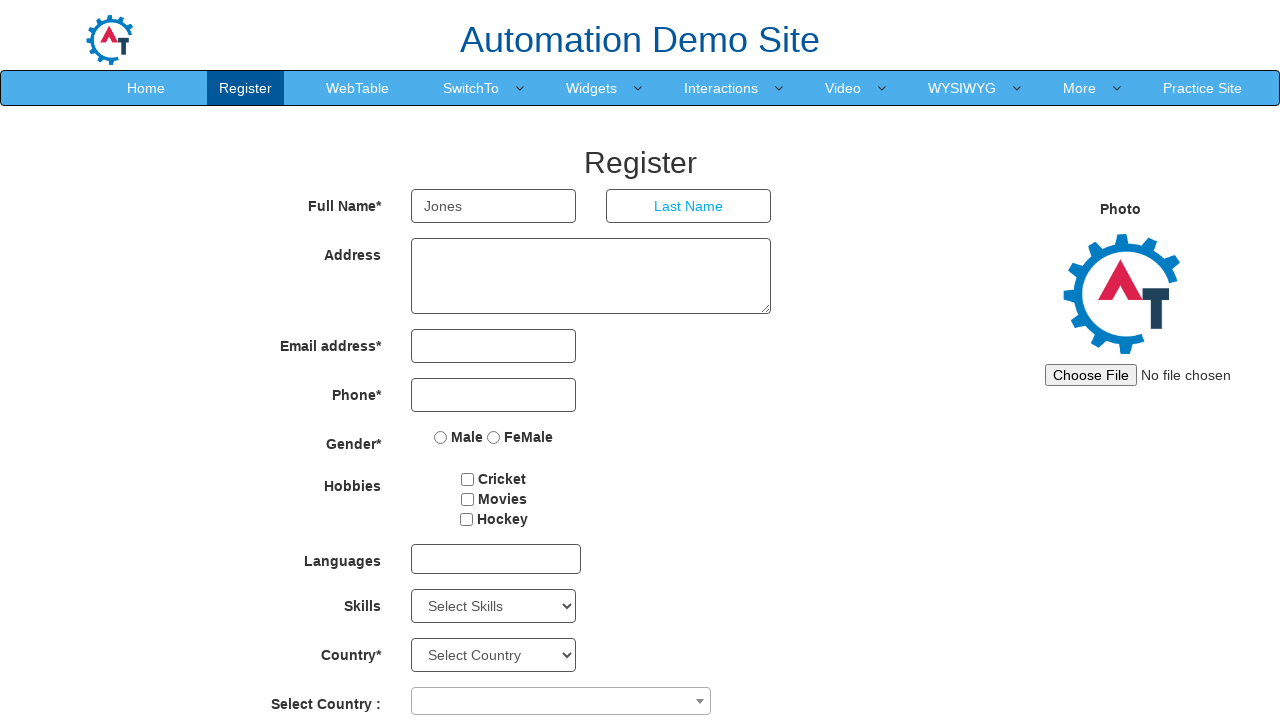

Filled last name field with 'Smith' on input[ng-model='LastName']
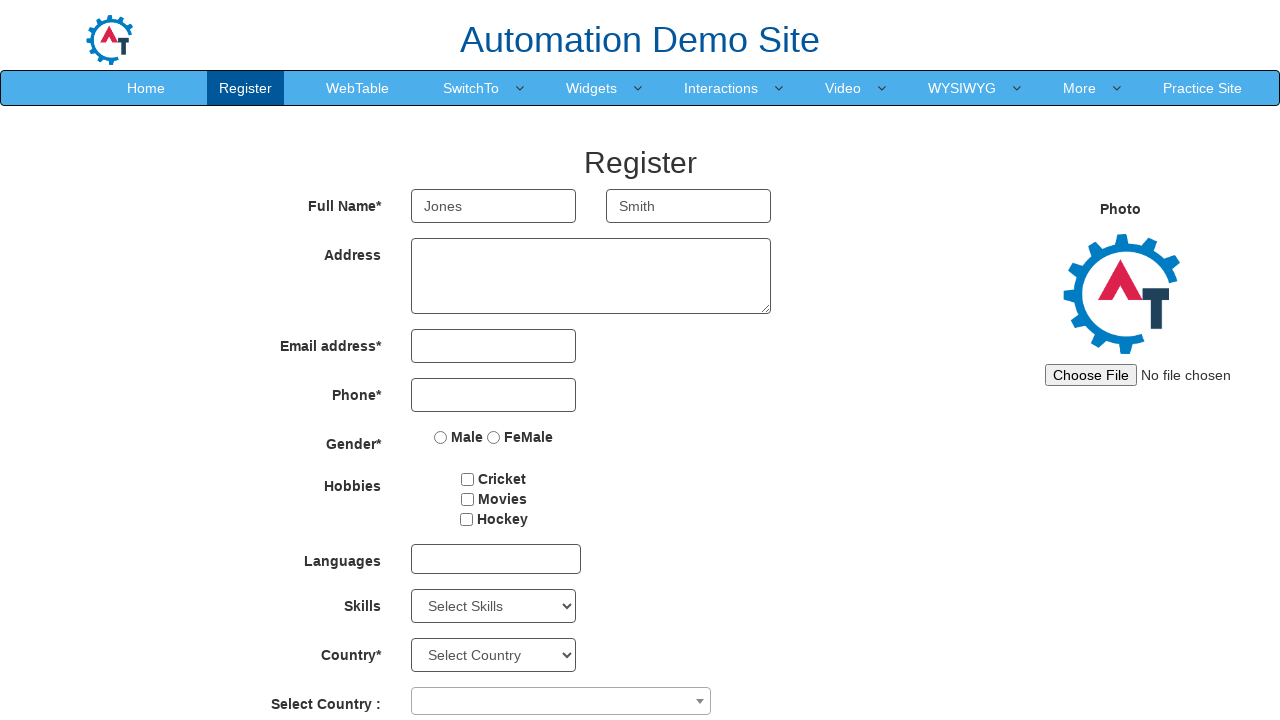

Scrolled down the page by 600 pixels
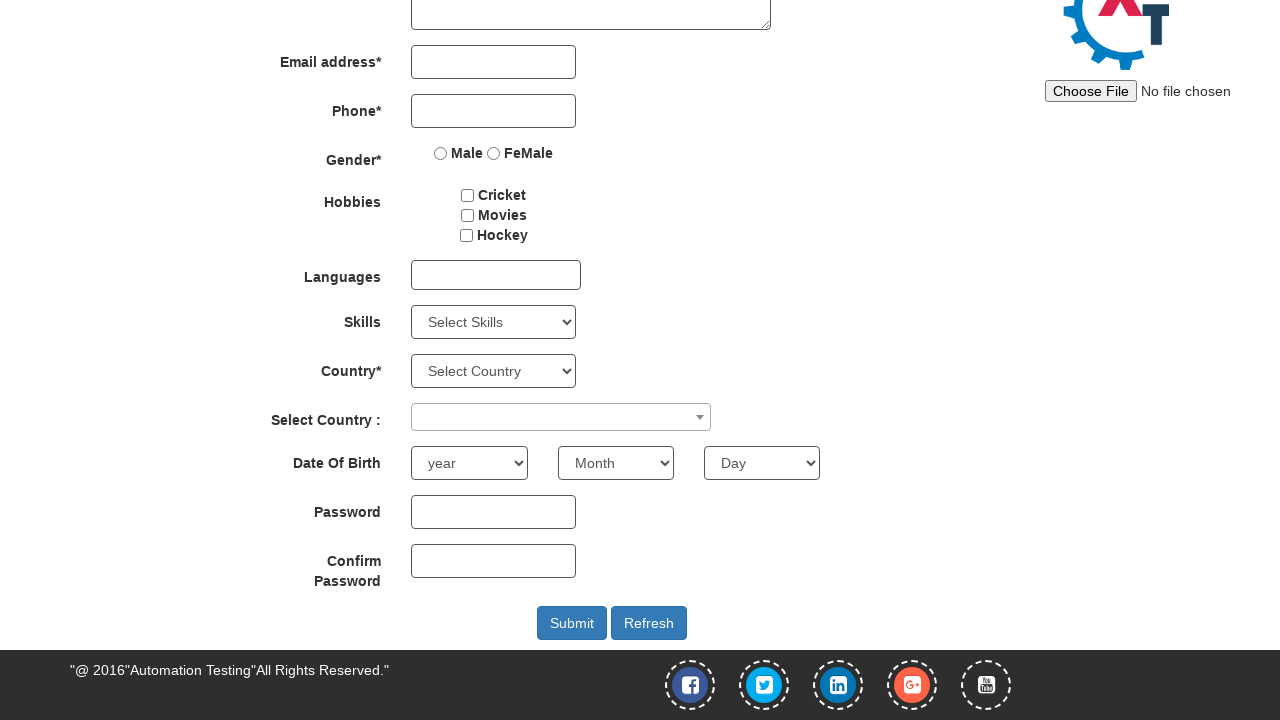

Clicked on multi-select dropdown at (496, 275) on #msdd
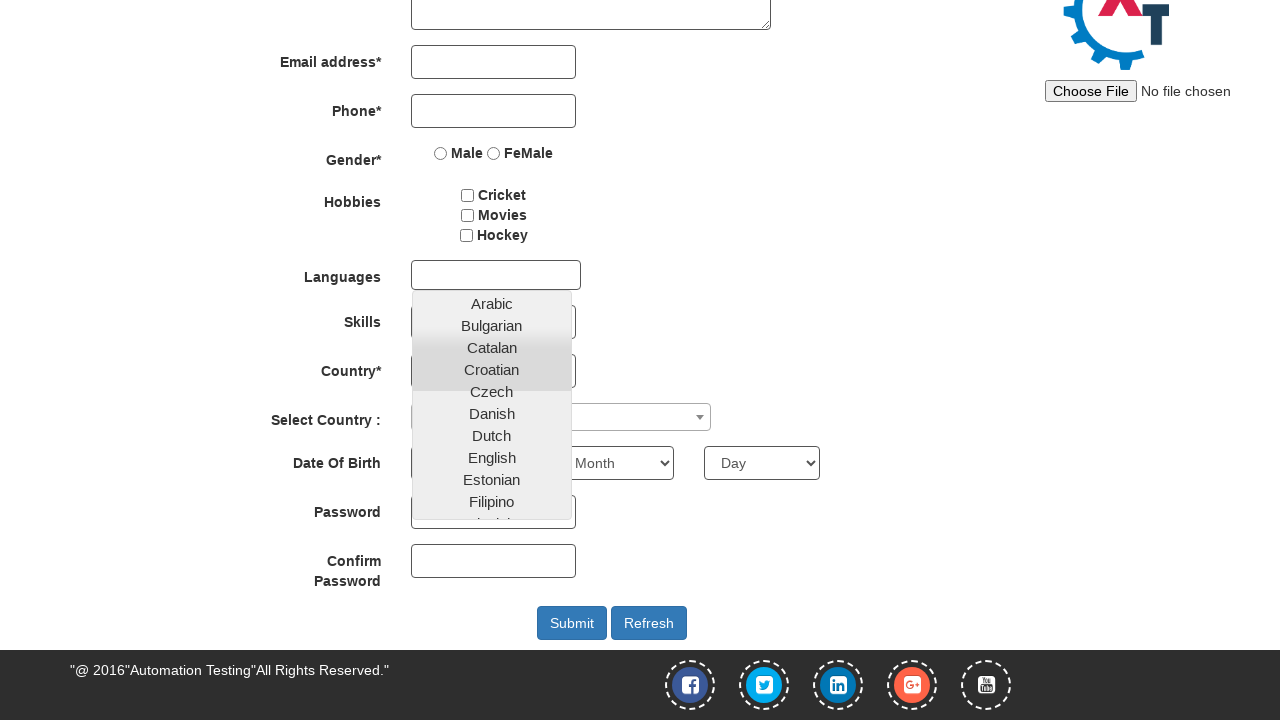

Selected first option from multi-select list at (492, 304) on xpath=//*[@id='basicBootstrapForm']/div[7]/div/multi-select/div[2]/ul/li[1]
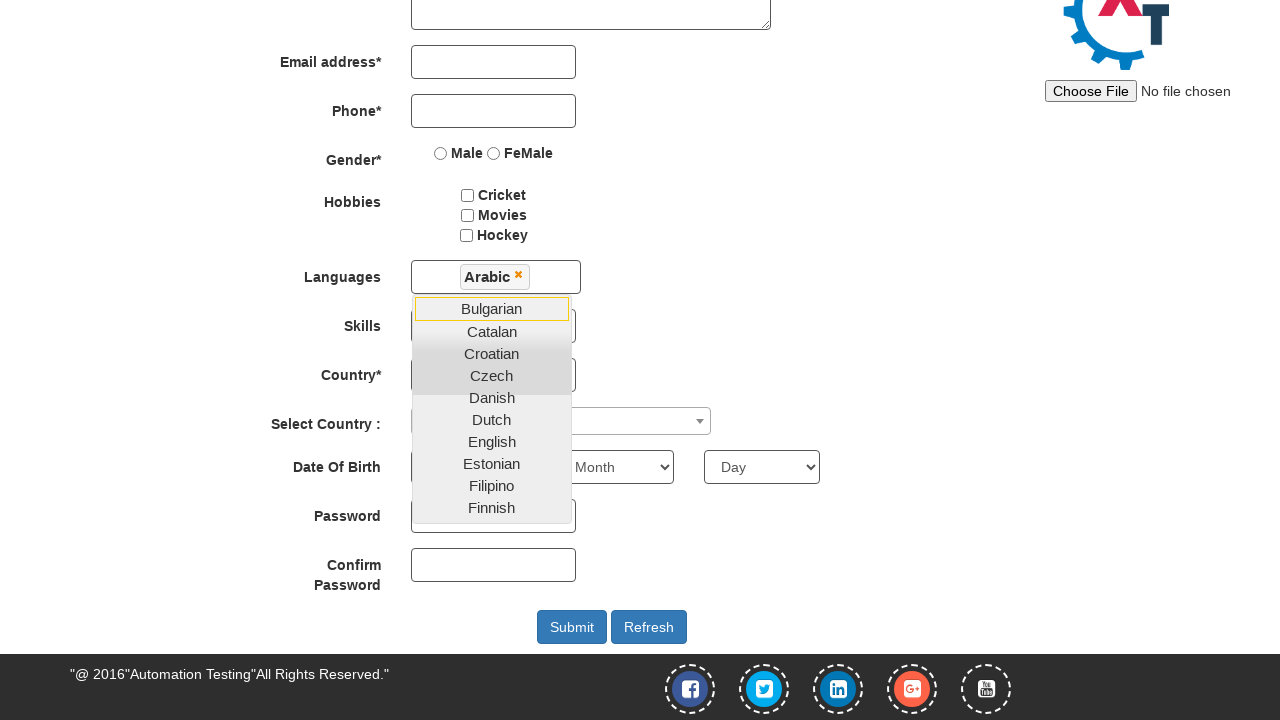

Scrolled Thai option into view
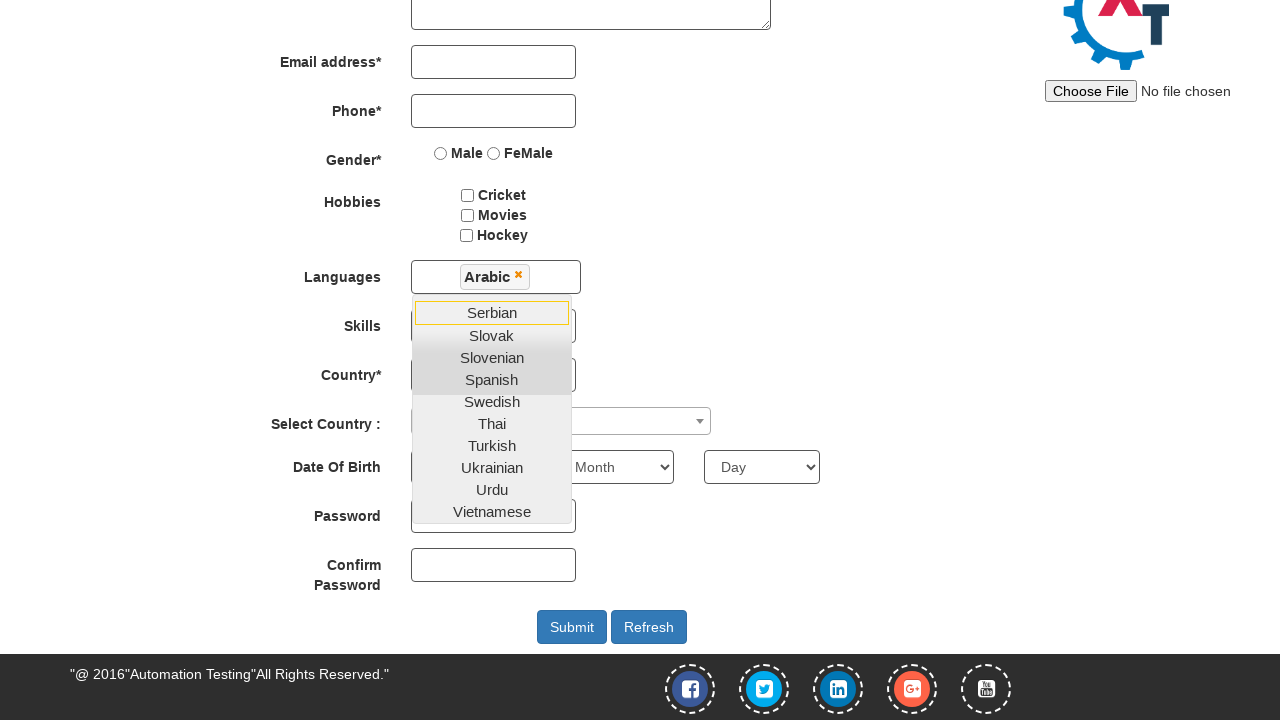

Selected Thai option from multi-select list at (492, 423) on xpath=//*[@id='basicBootstrapForm']/div[7]/div/multi-select/div[2]/ul/li[37]/a
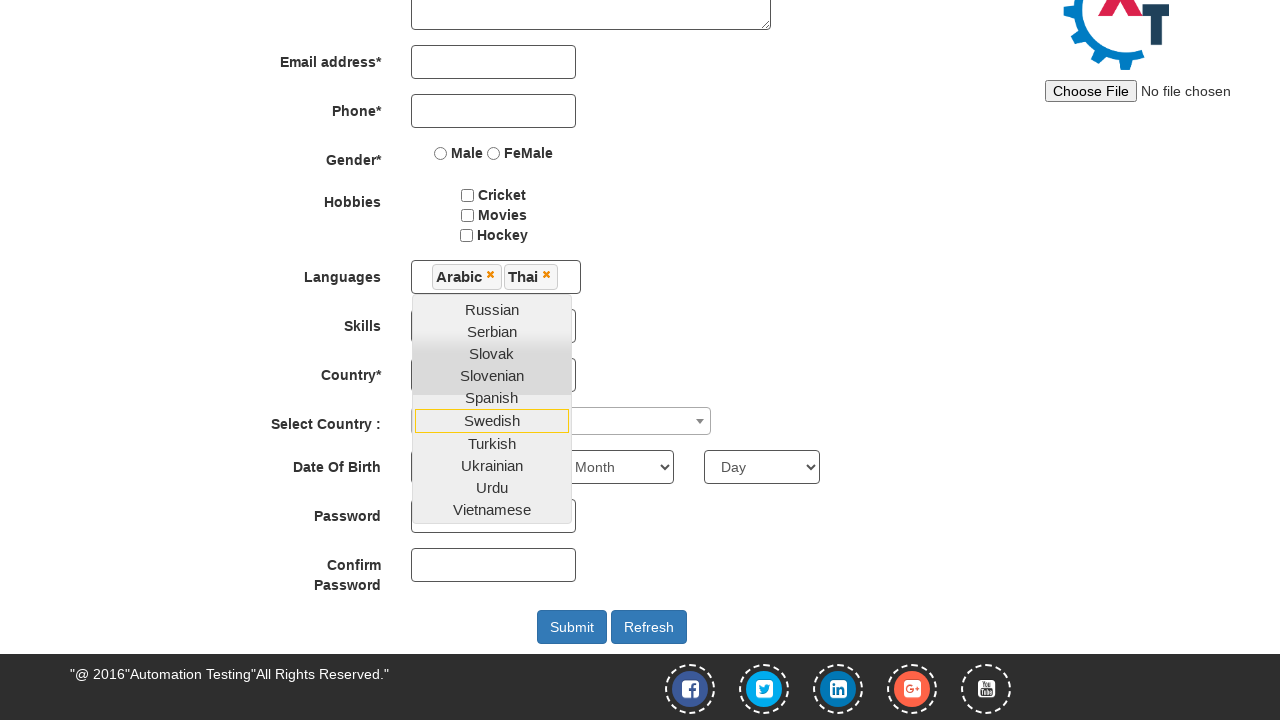

Selected 'Java' from Skills dropdown on #Skills
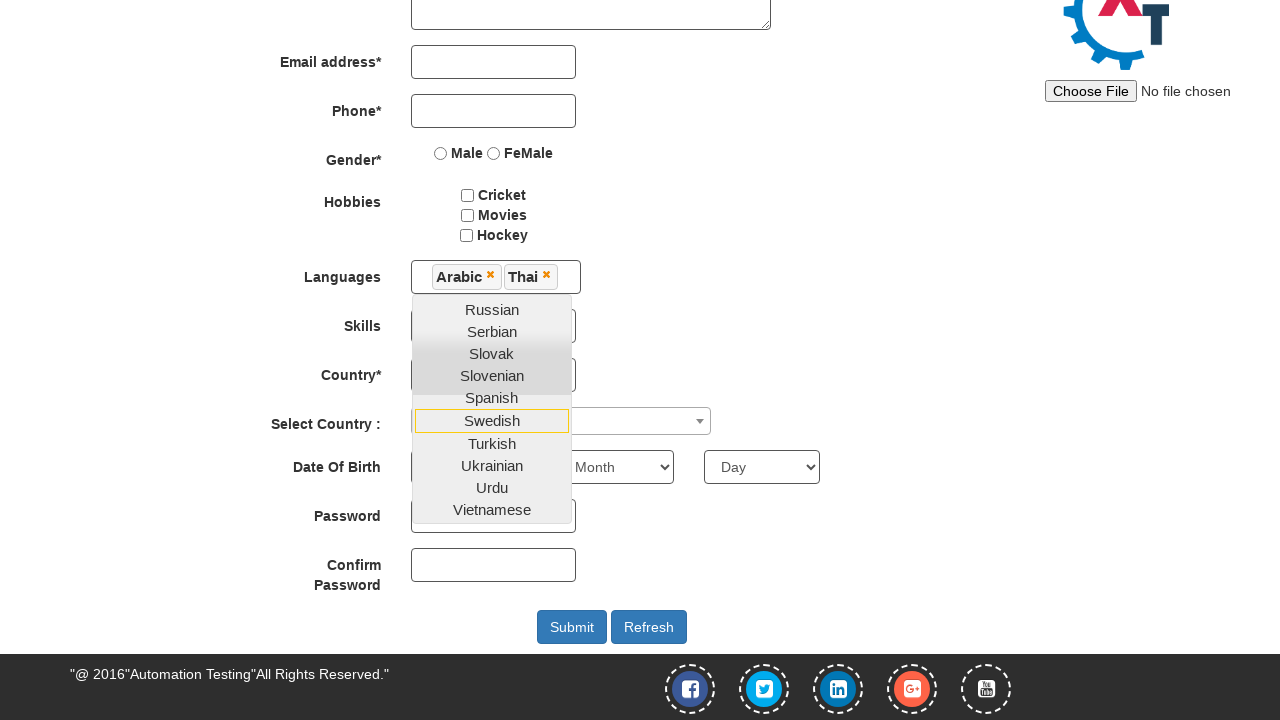

Scrolled back up the page by 600 pixels
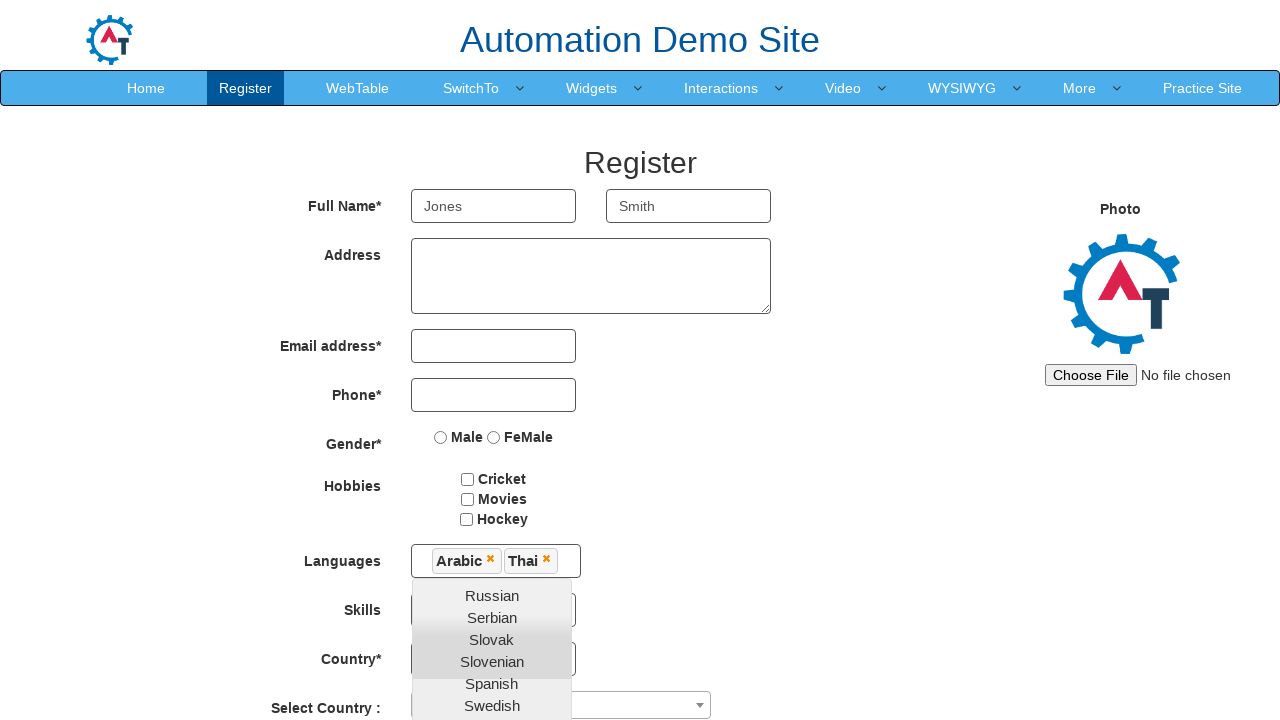

Refreshed the page
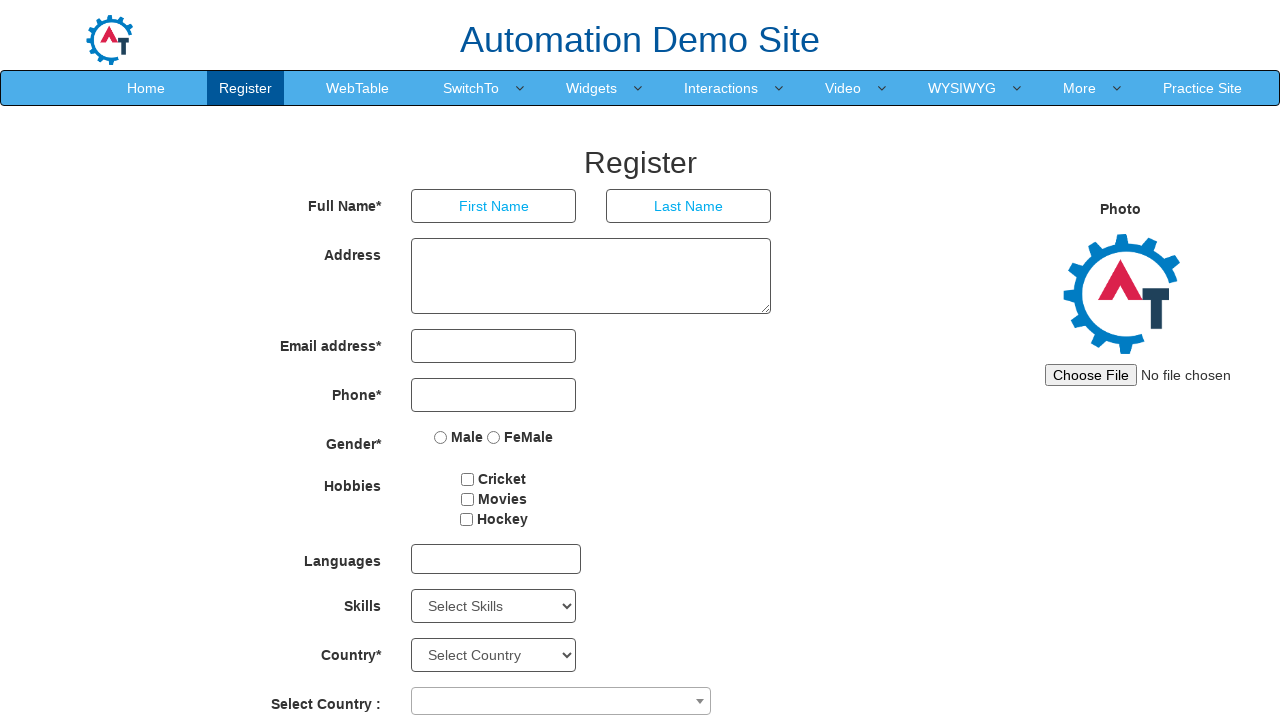

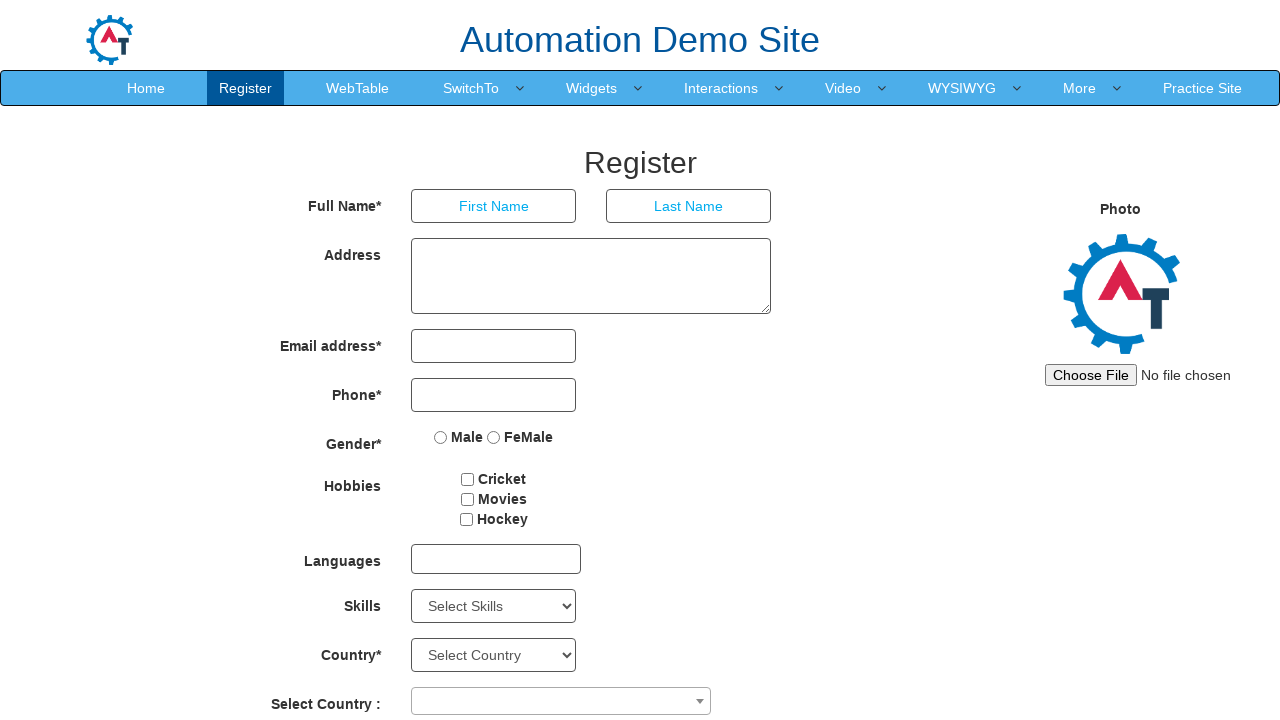